Tests an E2E flow on a practice page by selecting a checkbox, using its value to select a dropdown option, entering the same value in a text field, triggering an alert, and verifying the alert contains the expected text.

Starting URL: http://qaclickacademy.com/practice.php

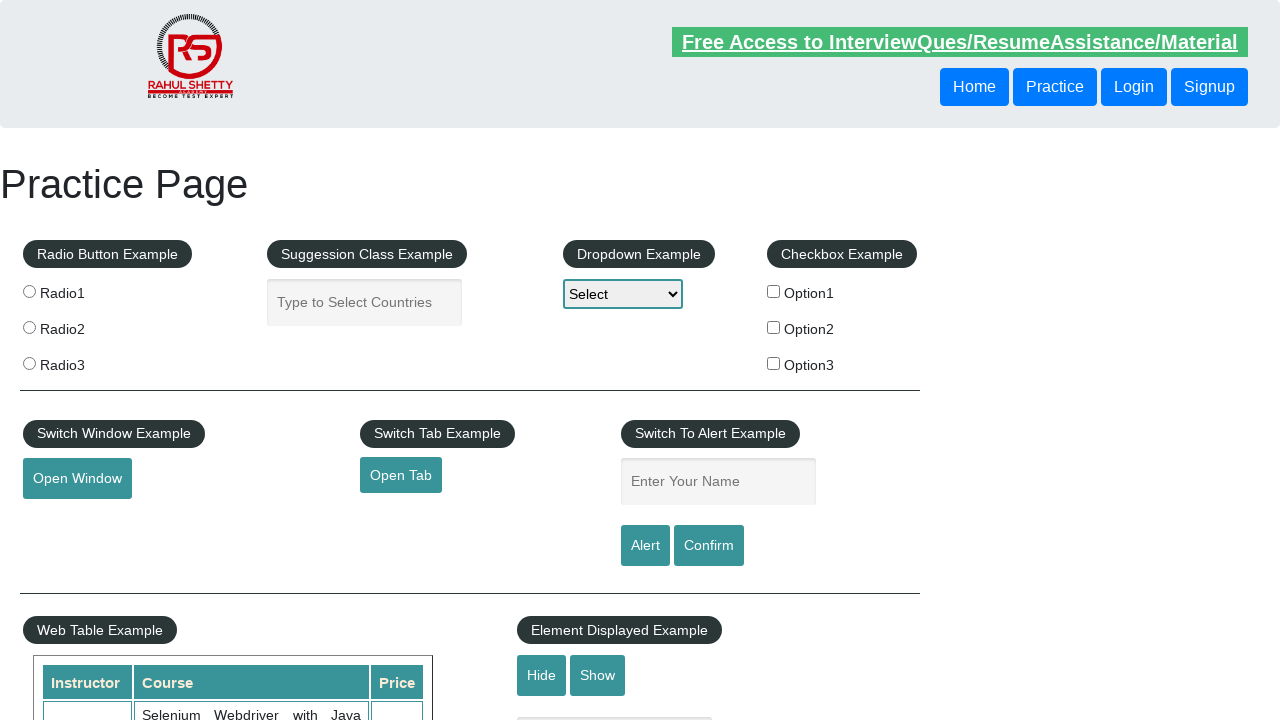

Navigated to practice page
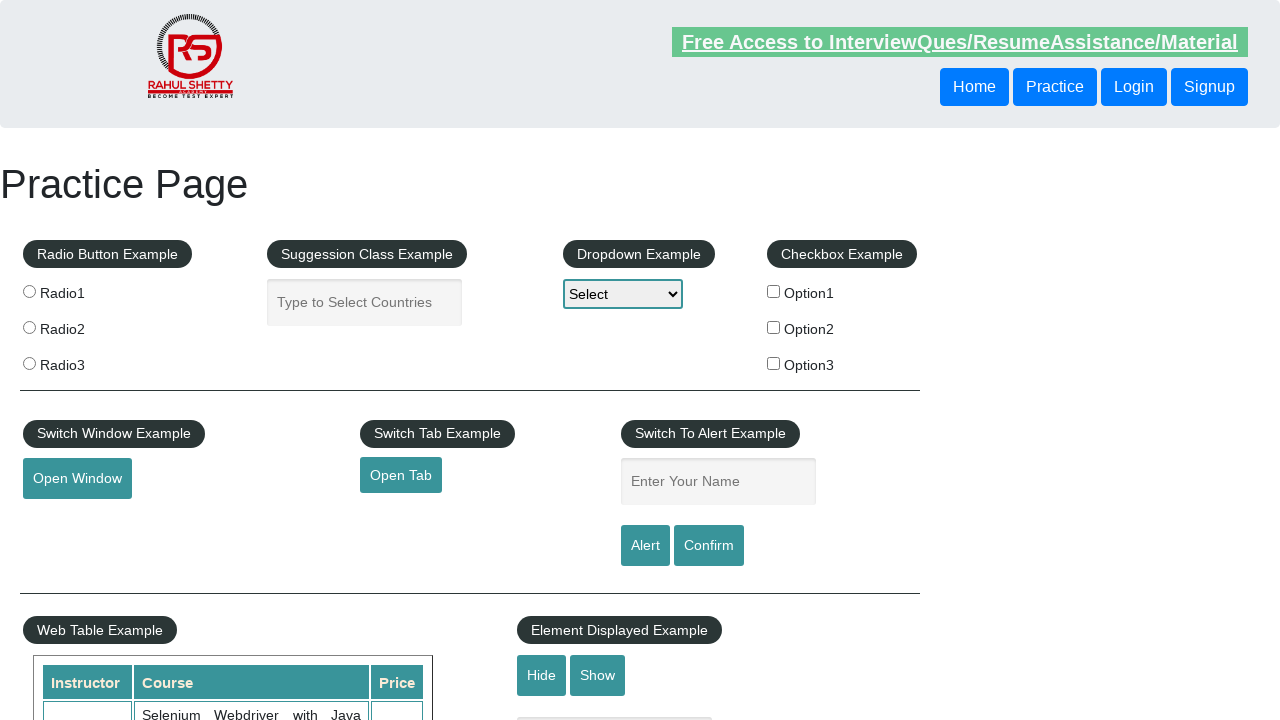

Clicked checkbox option 1 at (774, 291) on input#checkBoxOption1
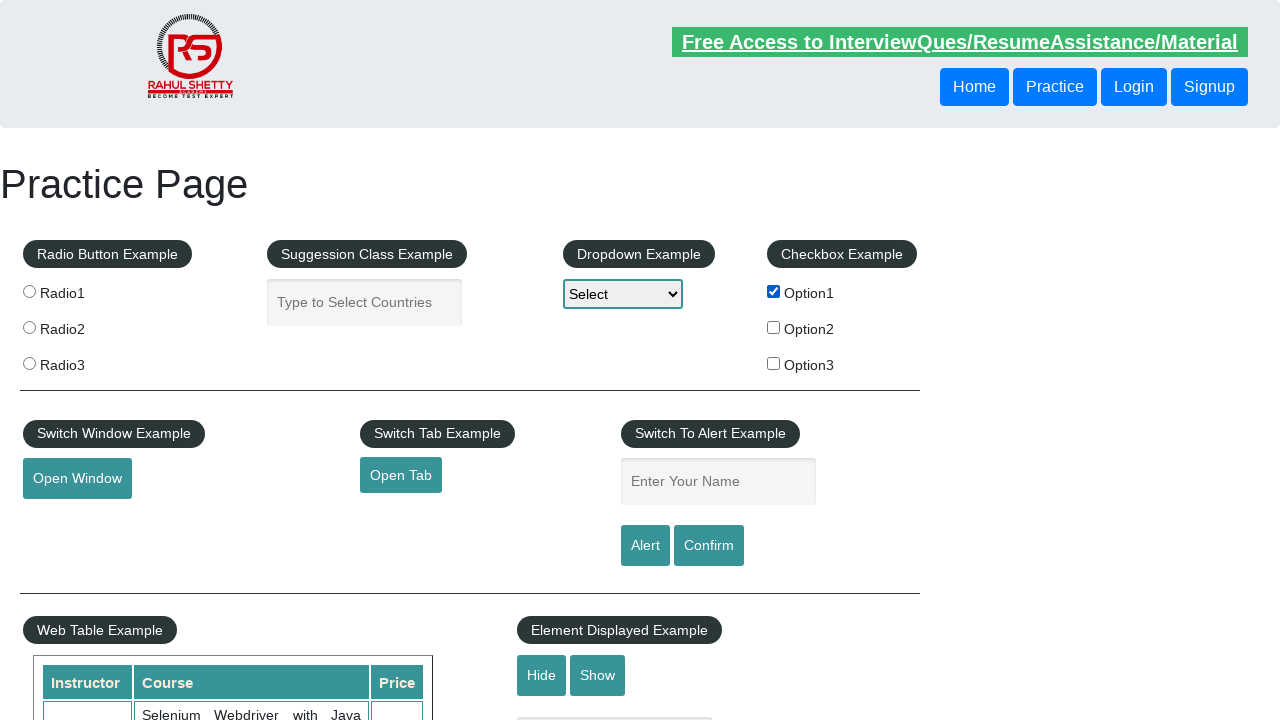

Captured checkbox value: option1
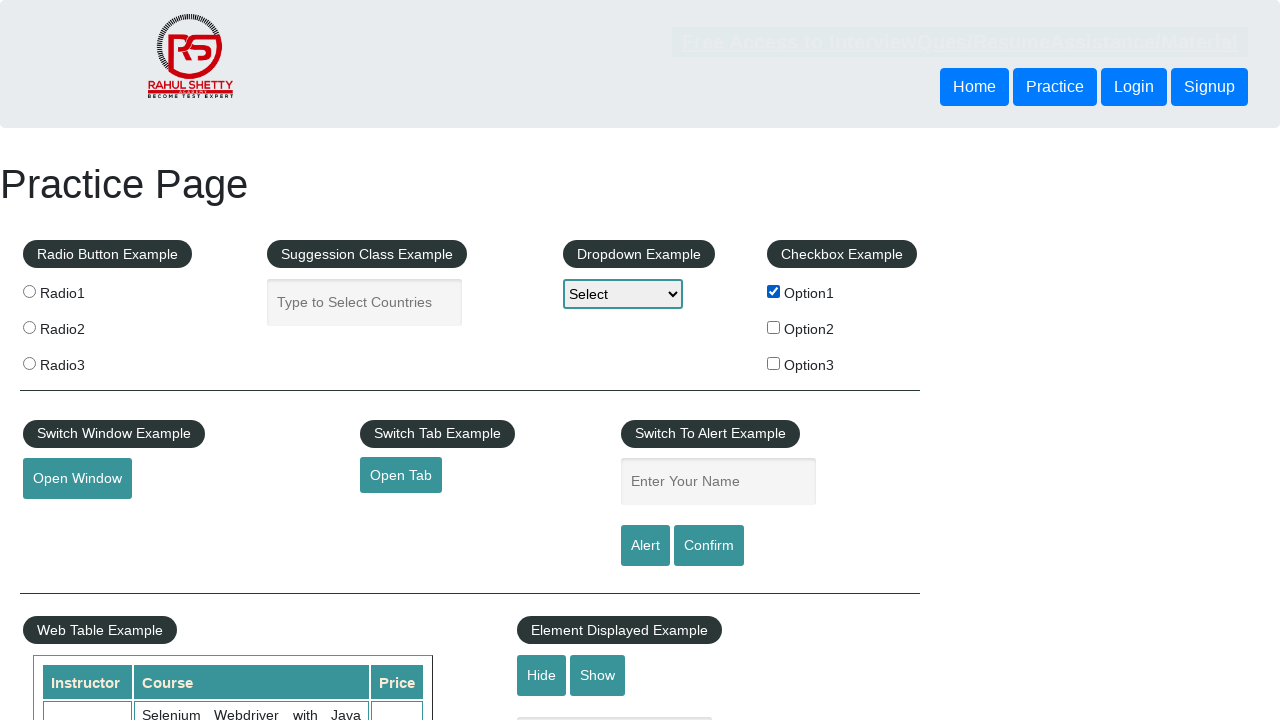

Selected dropdown option with value: option1 on #dropdown-class-example
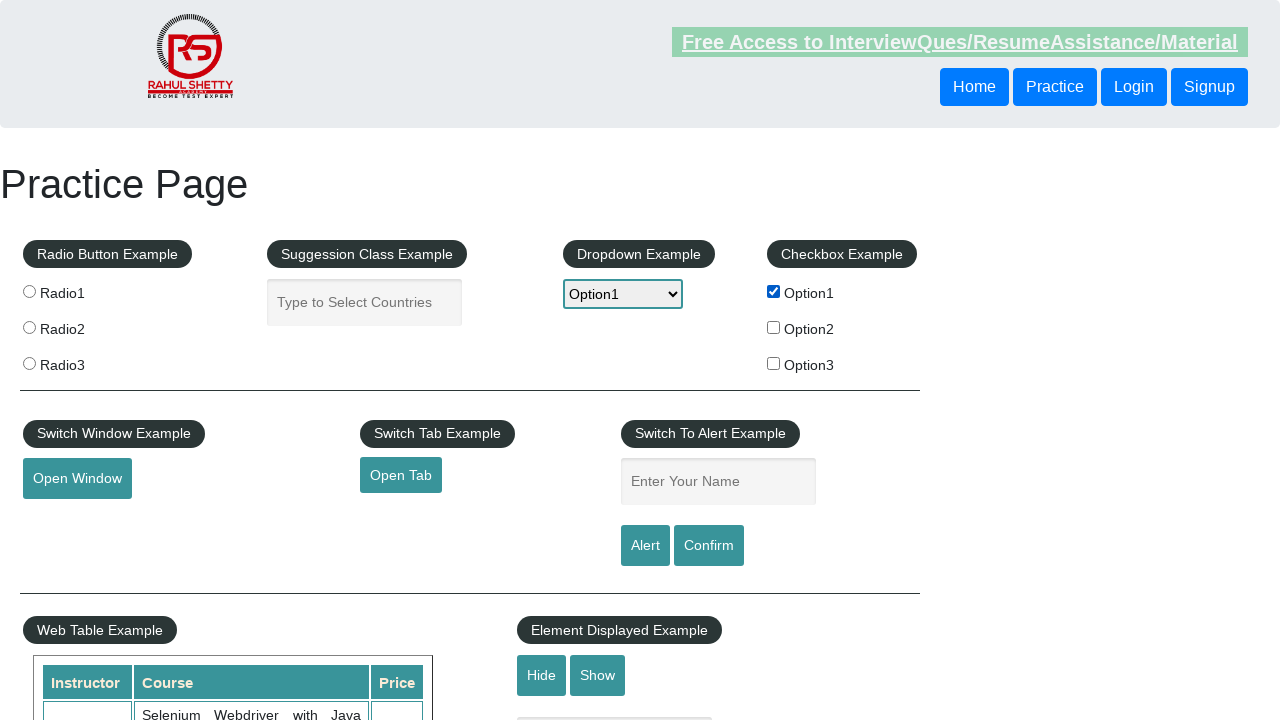

Filled name field with value: option1 on #name
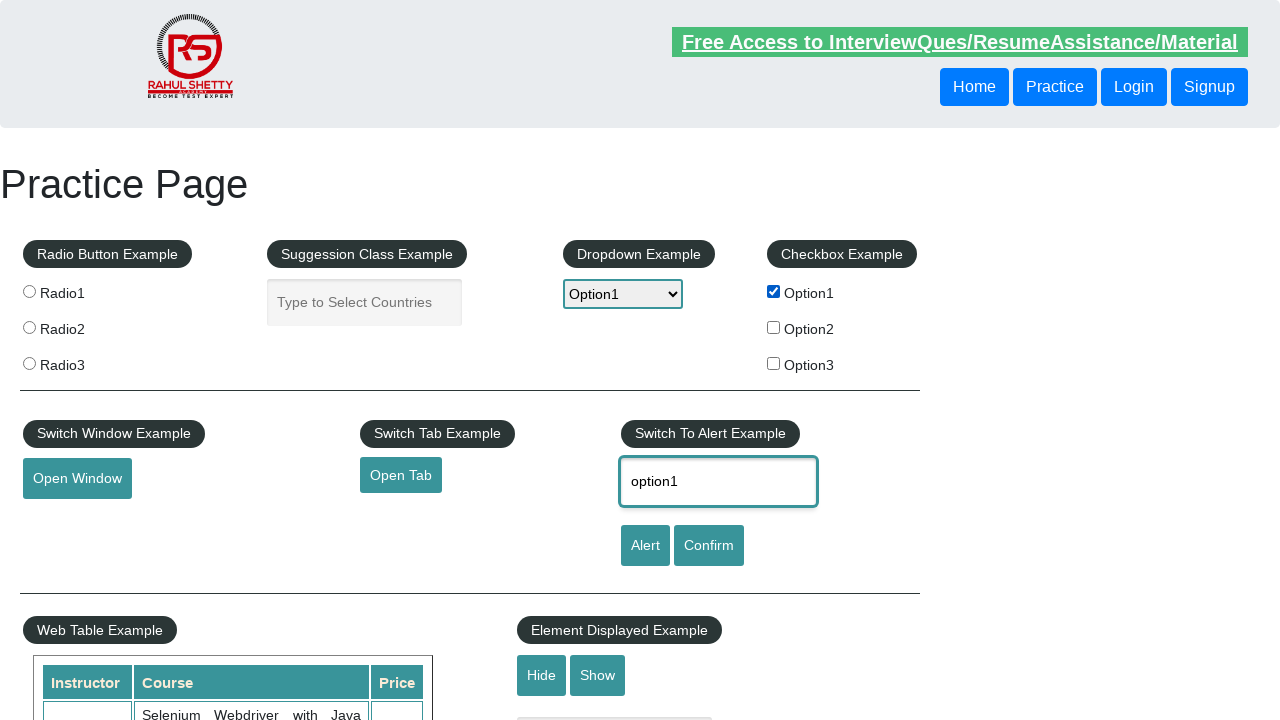

Clicked alert button at (645, 546) on #alertbtn
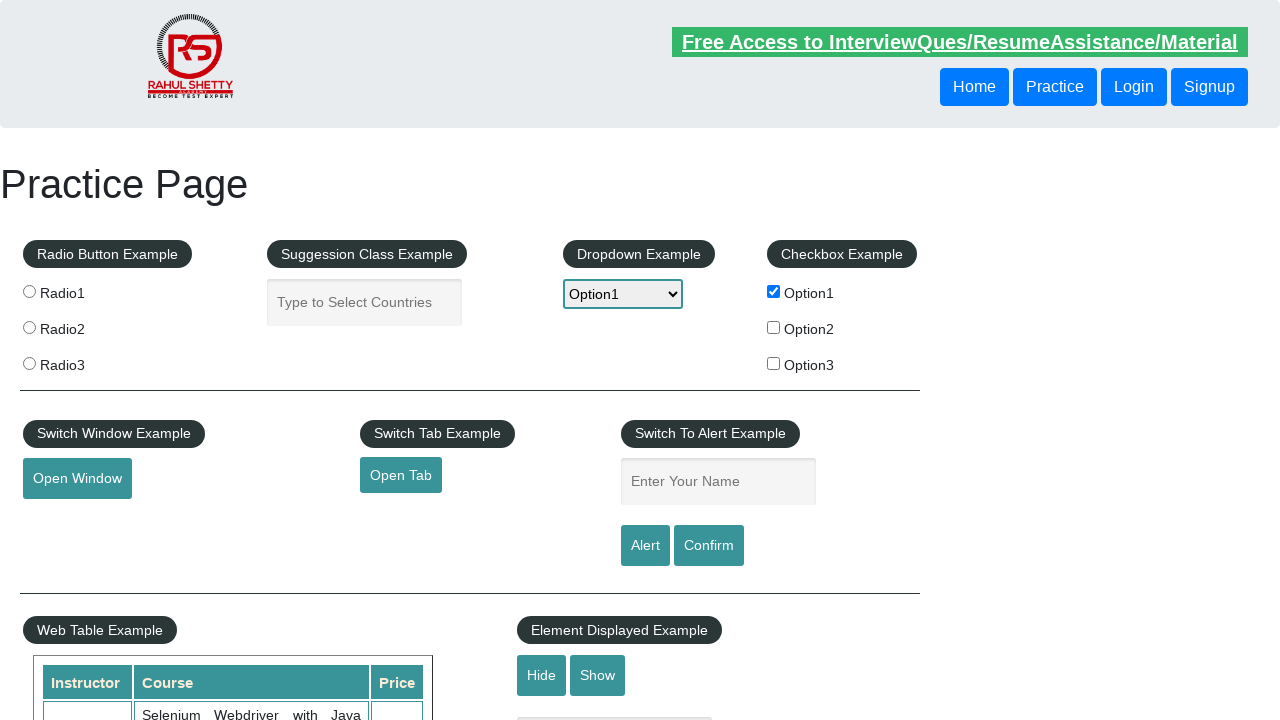

Evaluated alert text: None
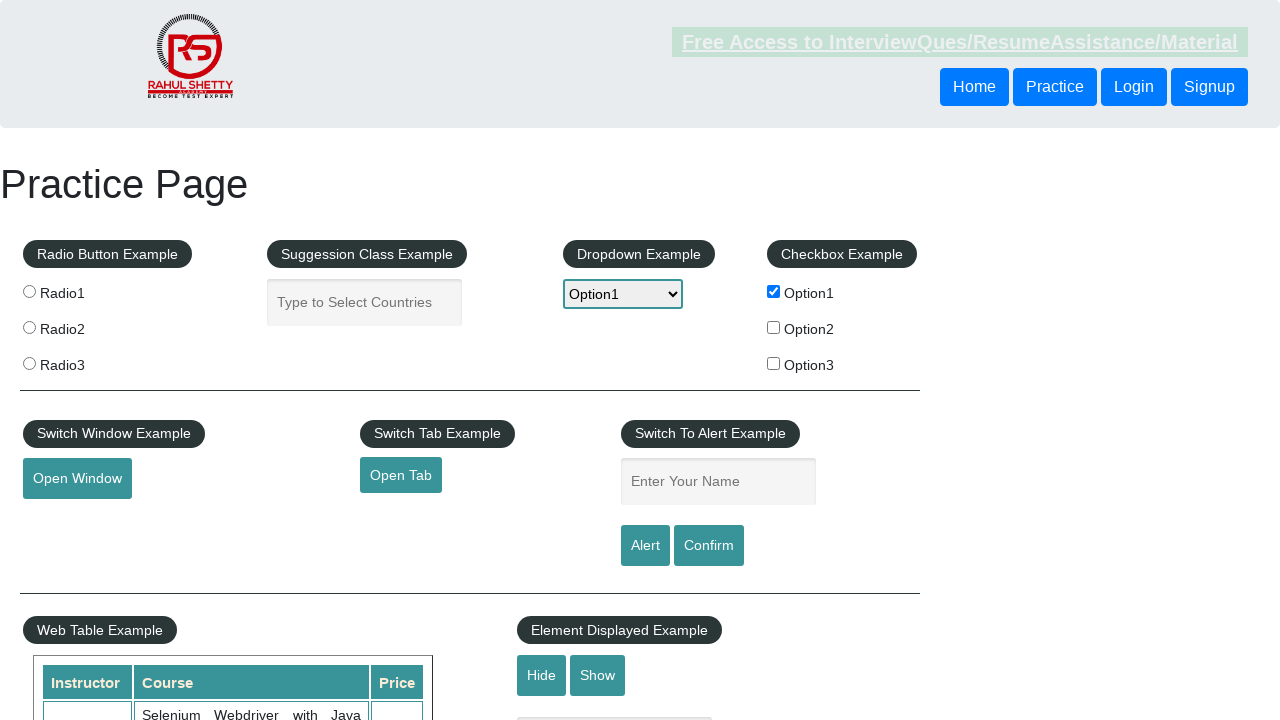

Set up dialog handler to accept alerts
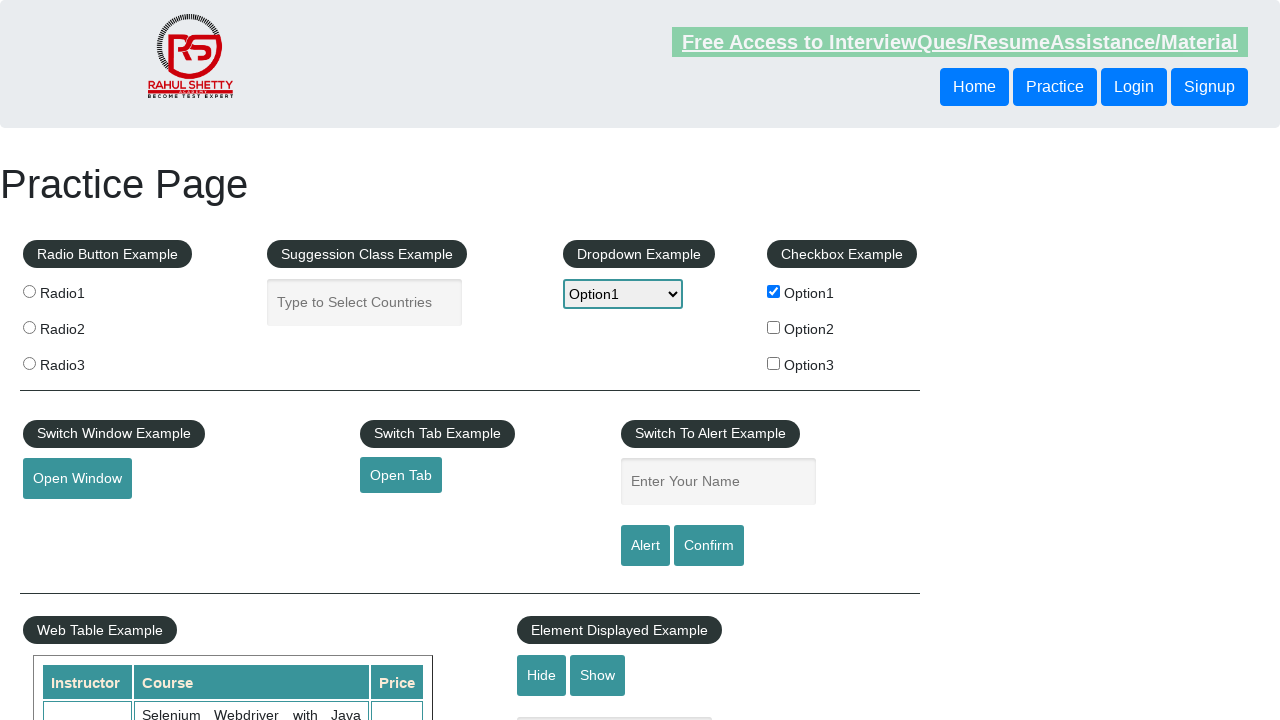

Re-clicked alert button to trigger alert with handler at (645, 546) on #alertbtn
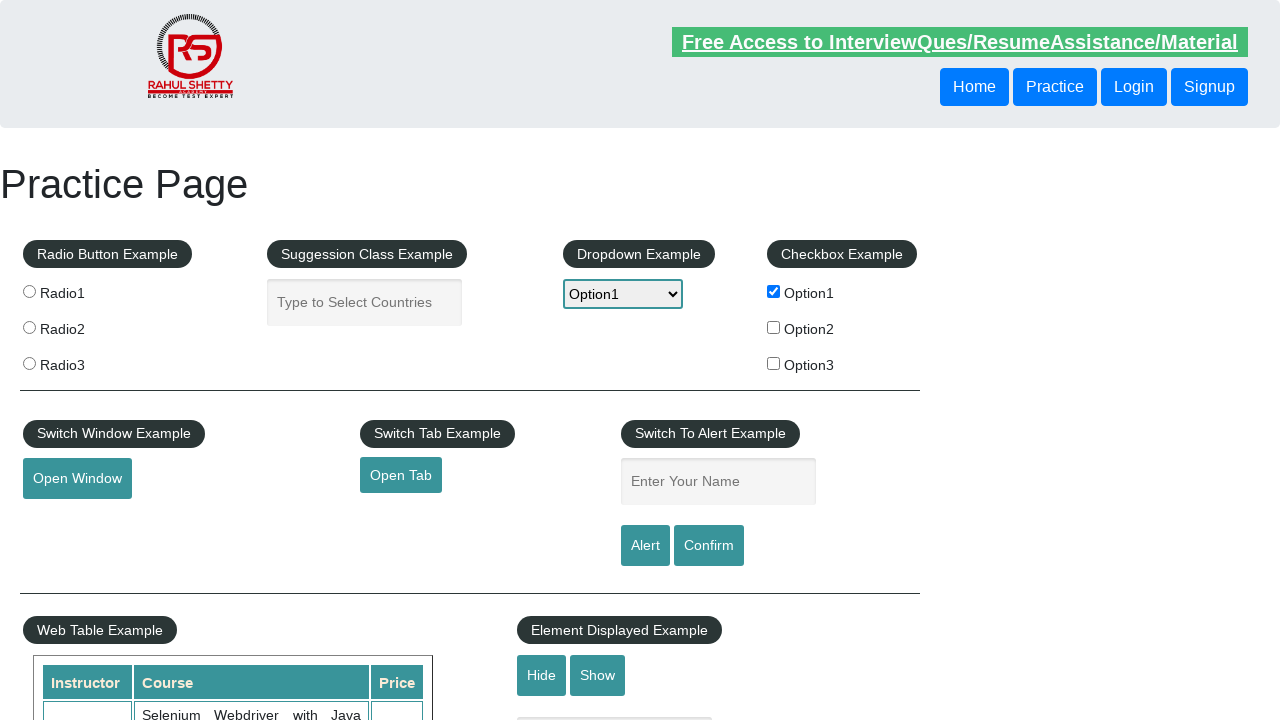

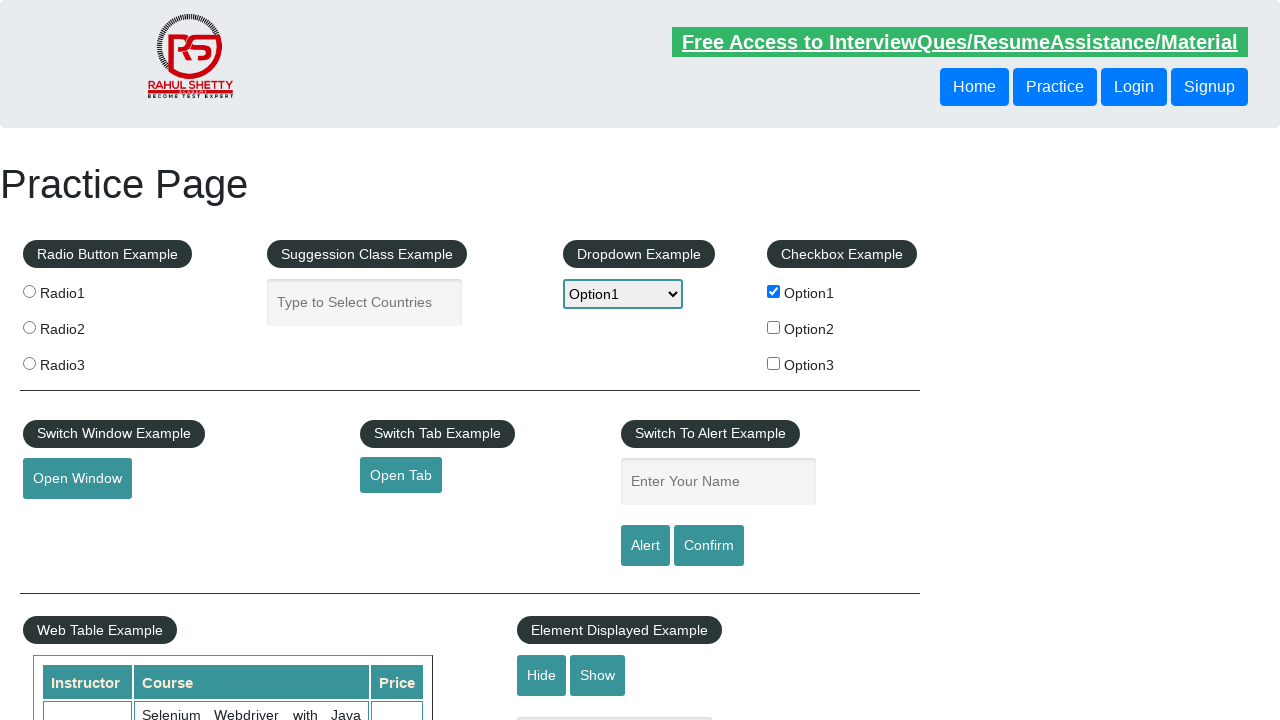